Navigates to the Wise Quarter website and maximizes the browser window

Starting URL: https://www.wisequarter.com

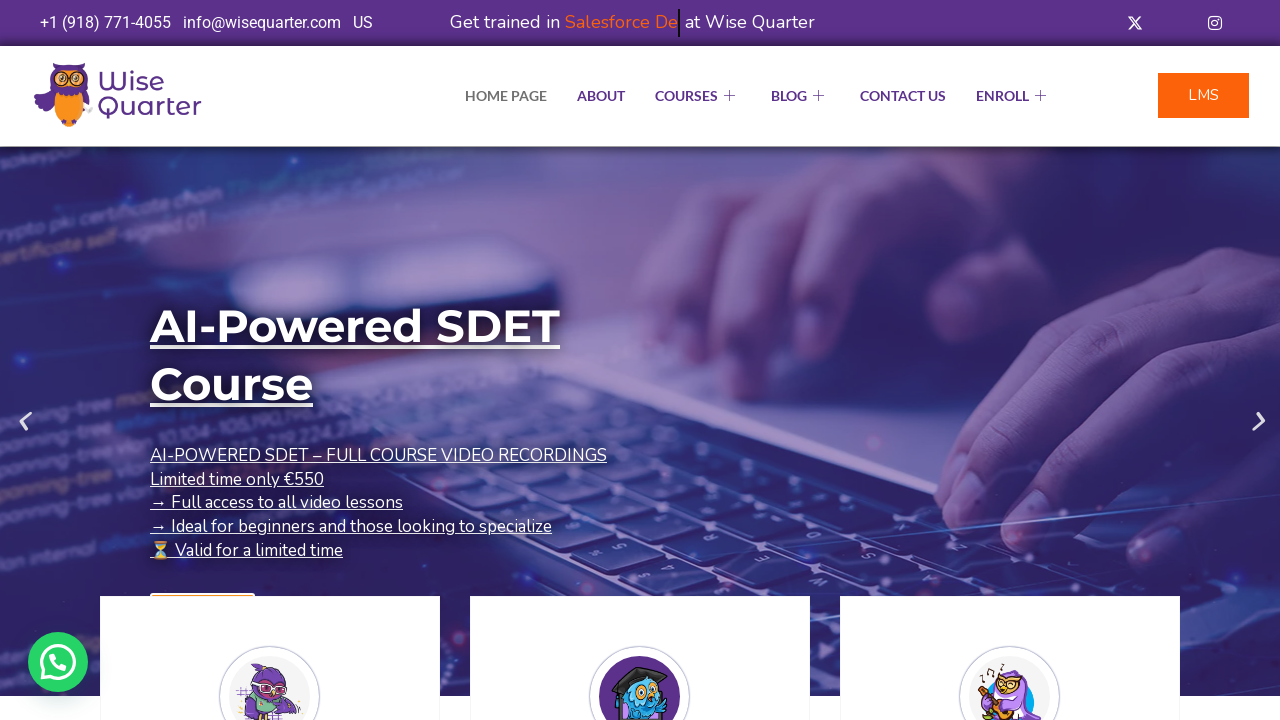

Waited for page to reach networkidle state on Wise Quarter website
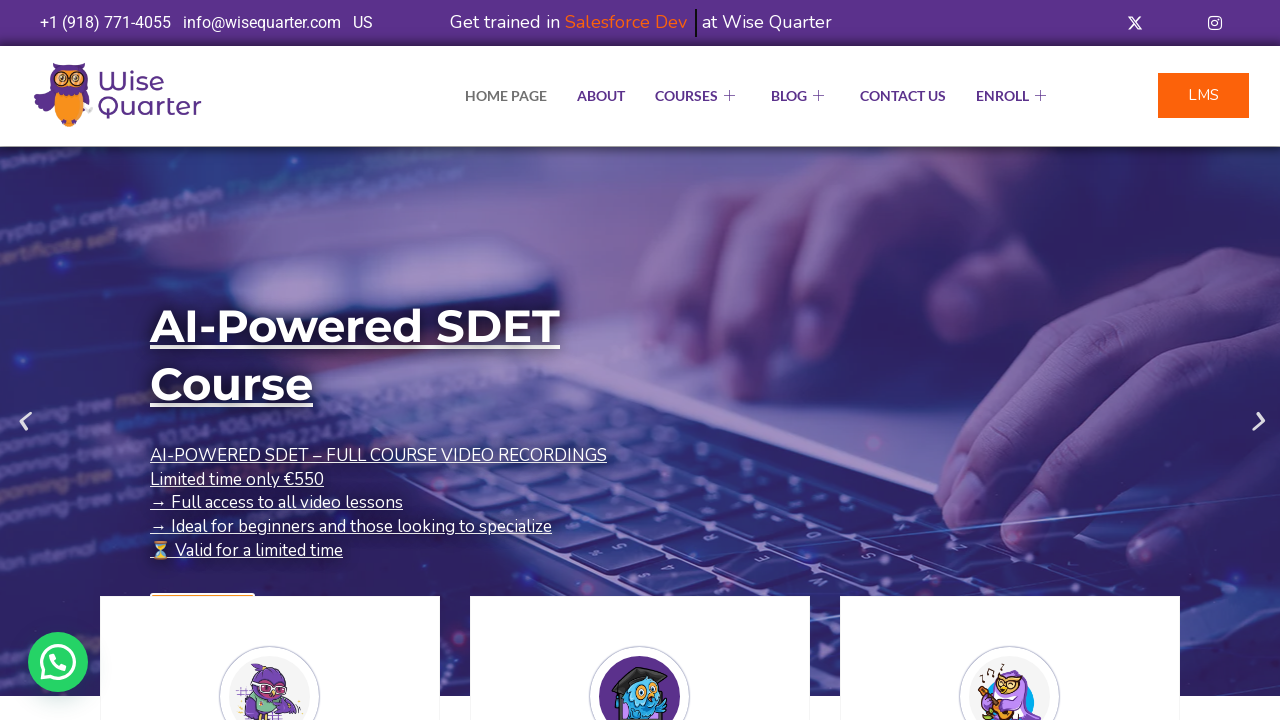

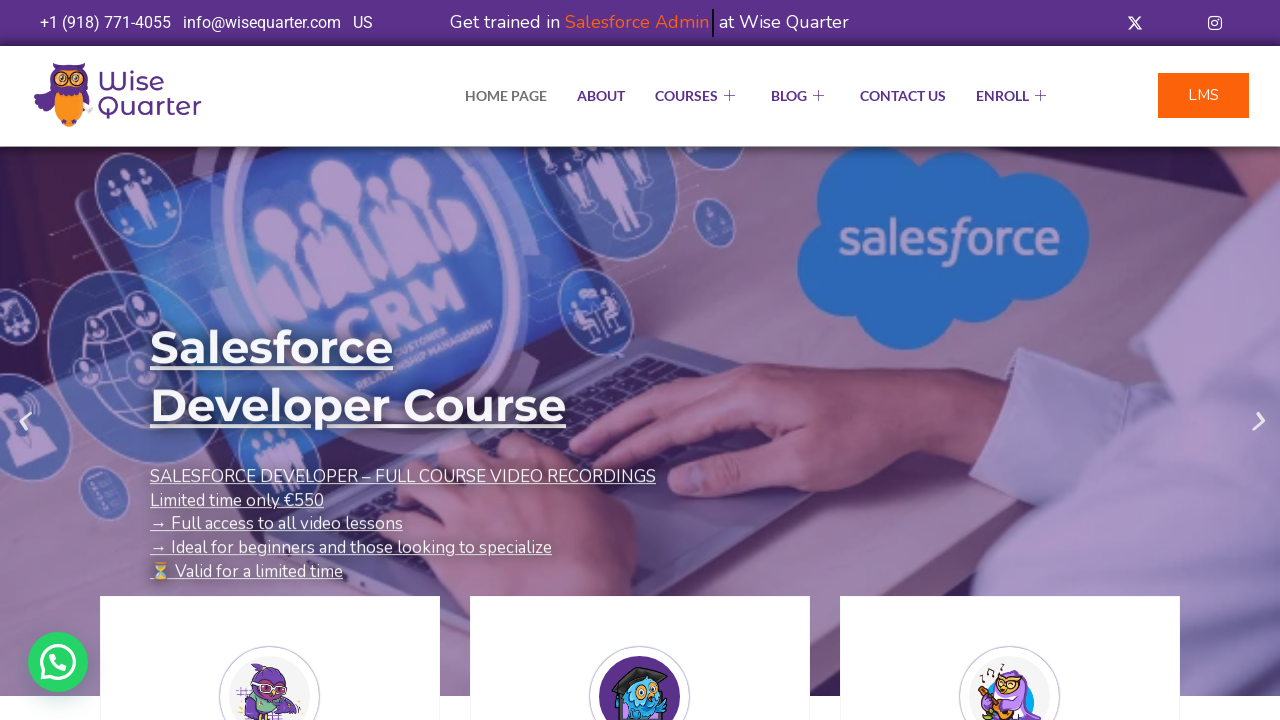